Tests dropdown selection functionality by selecting currency options using different methods (by index, value, and visible text)

Starting URL: https://rahulshettyacademy.com/dropdownsPractise/

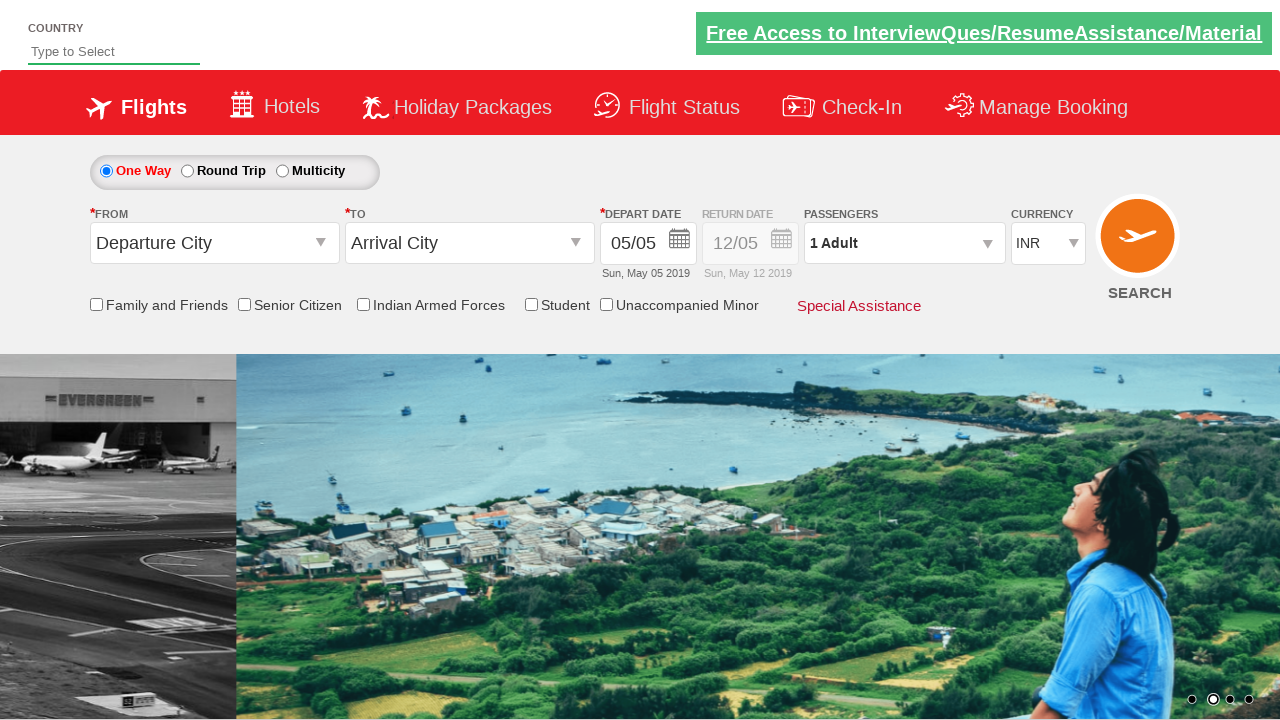

Selected dropdown option by index 2 on select#ctl00_mainContent_DropDownListCurrency
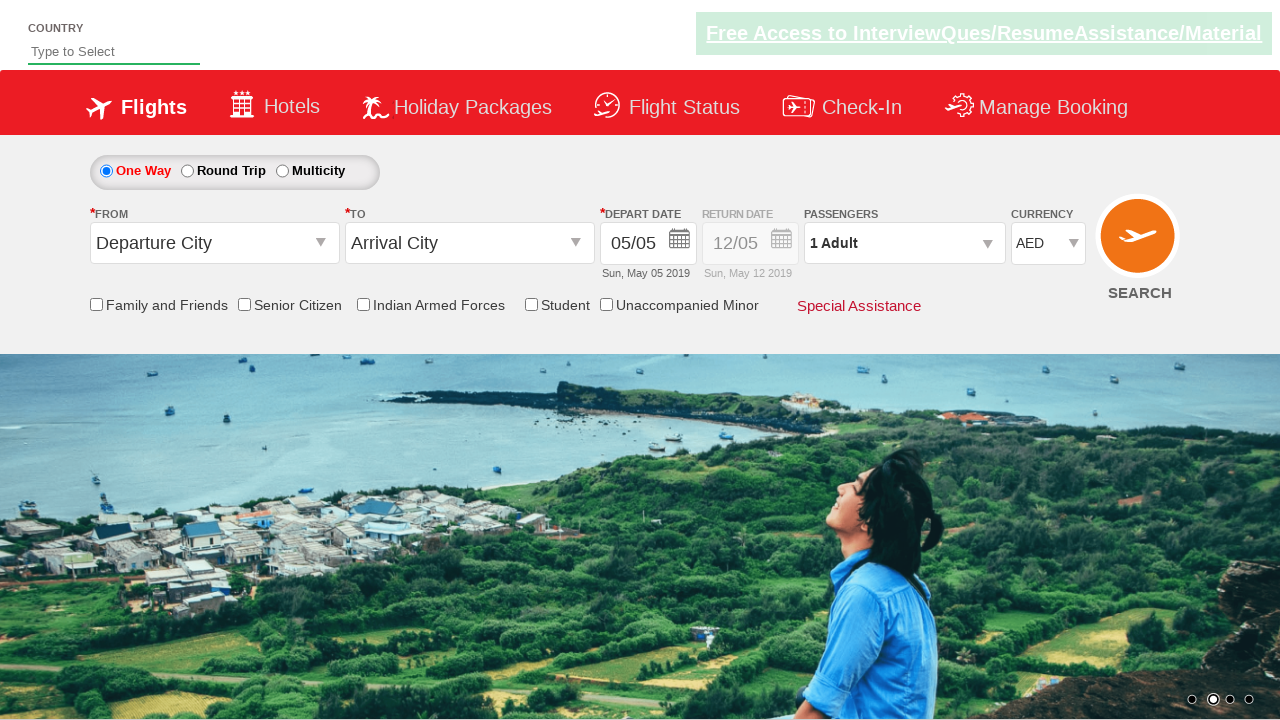

Selected dropdown option by value 'INR' on select#ctl00_mainContent_DropDownListCurrency
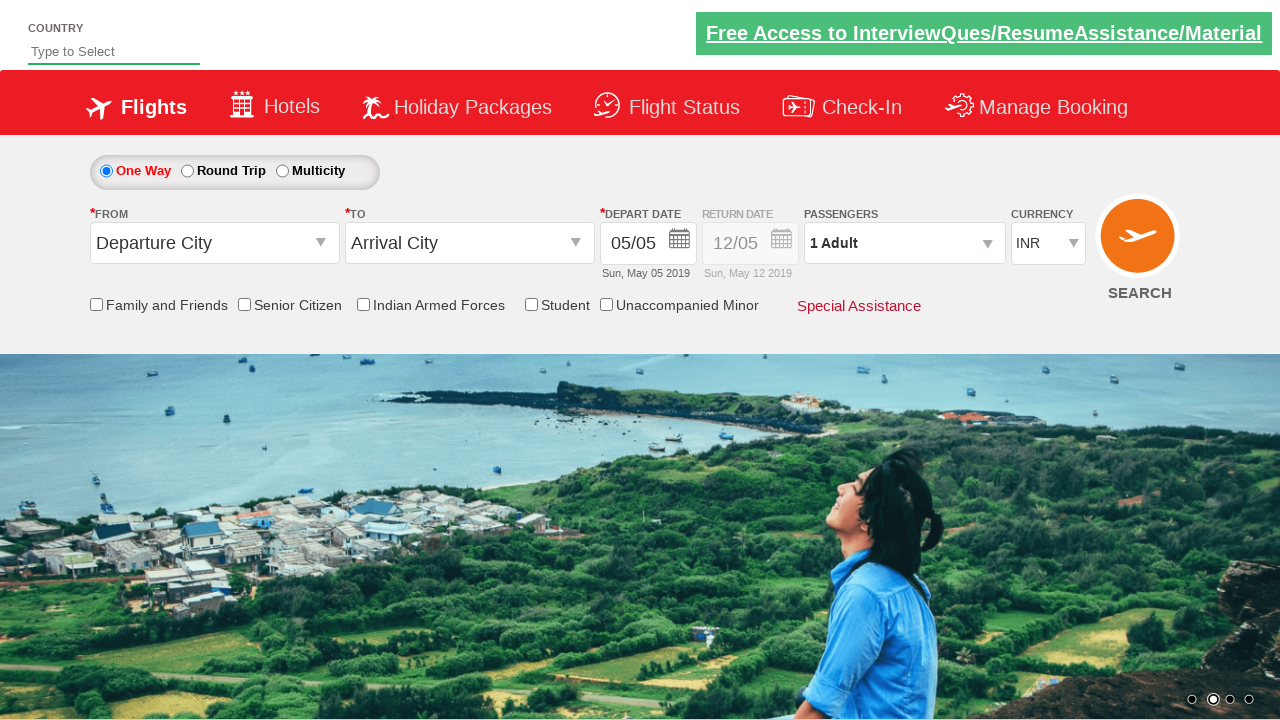

Selected dropdown option by visible text 'USD' on select#ctl00_mainContent_DropDownListCurrency
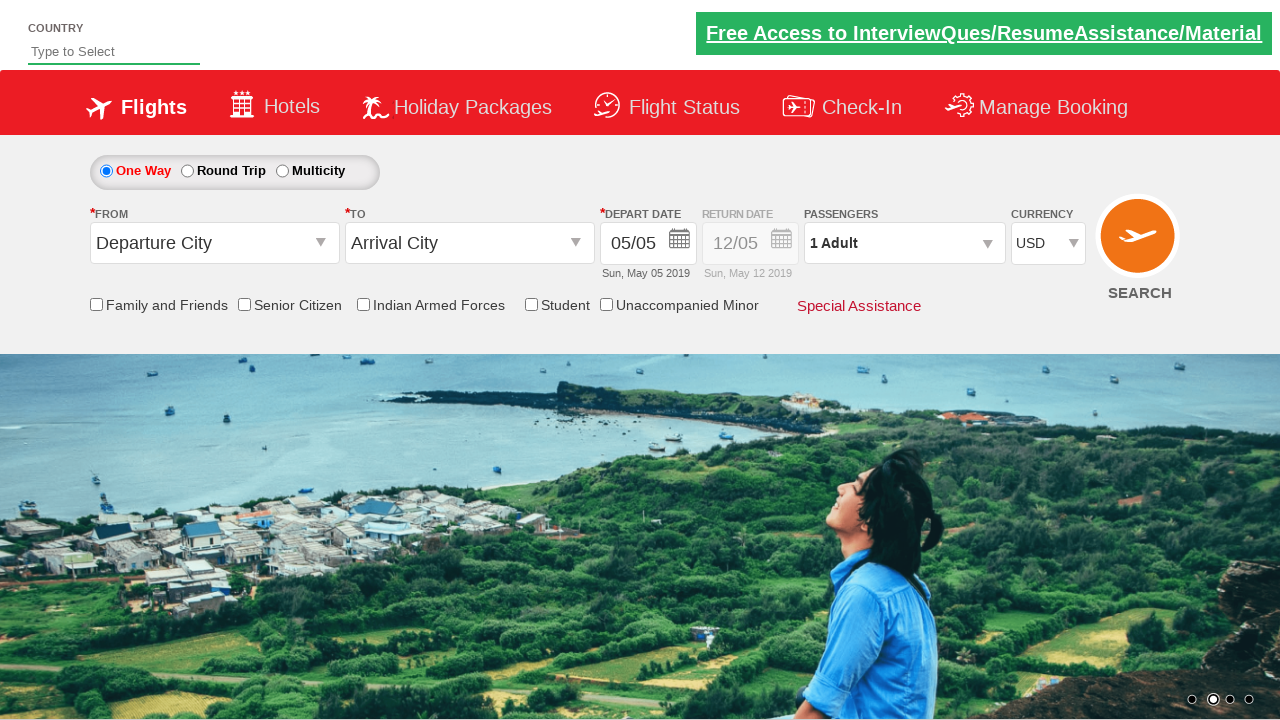

Retrieved all dropdown options for verification
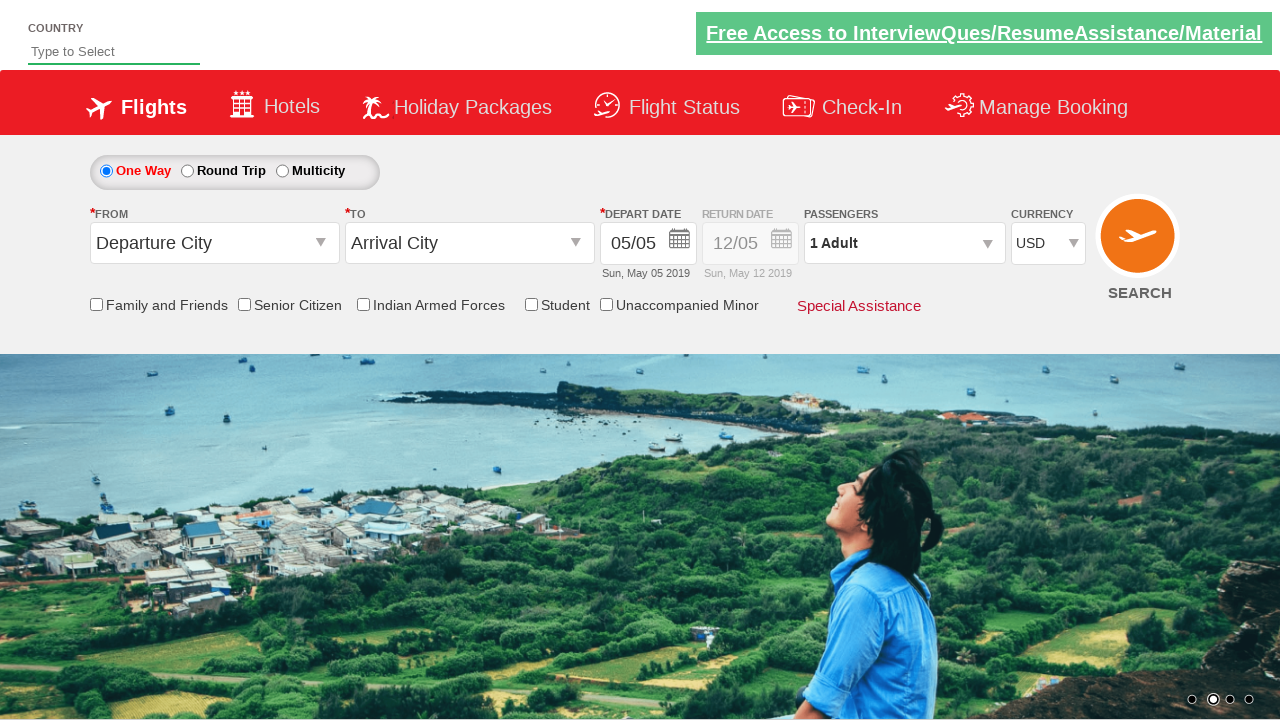

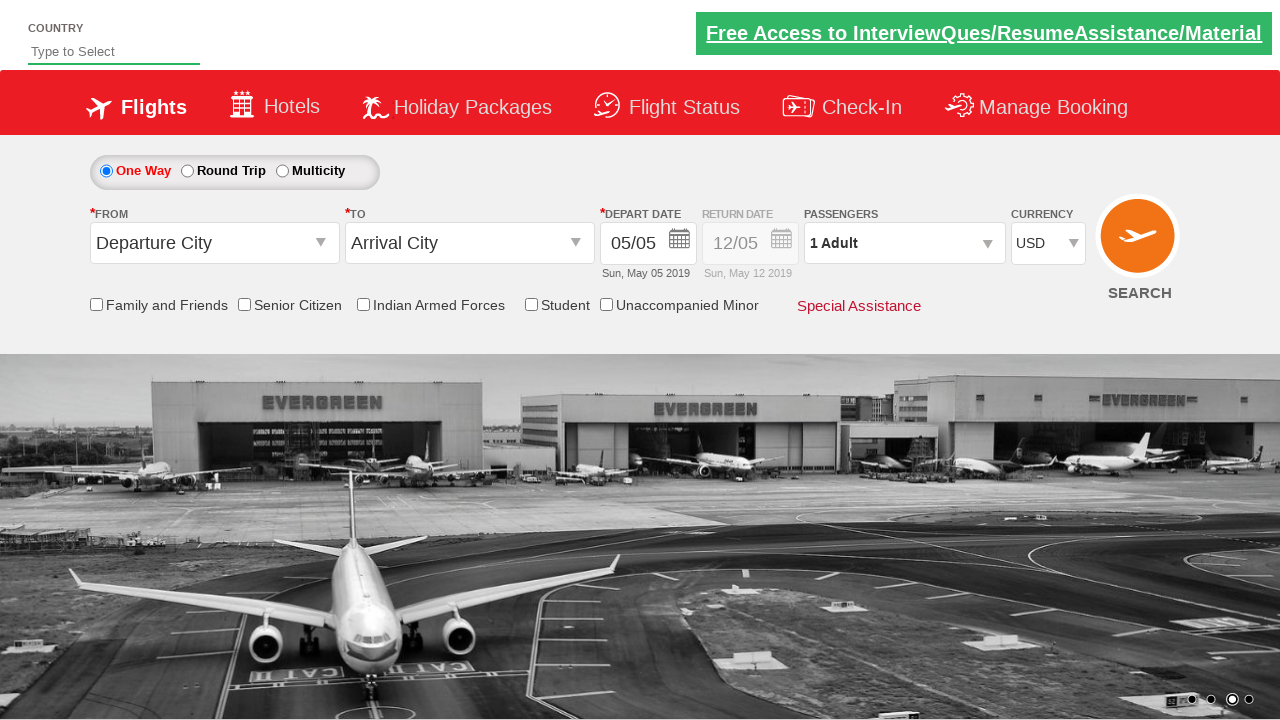